Tests dynamic element addition functionality by clicking the Add Element button multiple times and verifying the created delete buttons

Starting URL: http://the-internet.herokuapp.com/add_remove_elements/

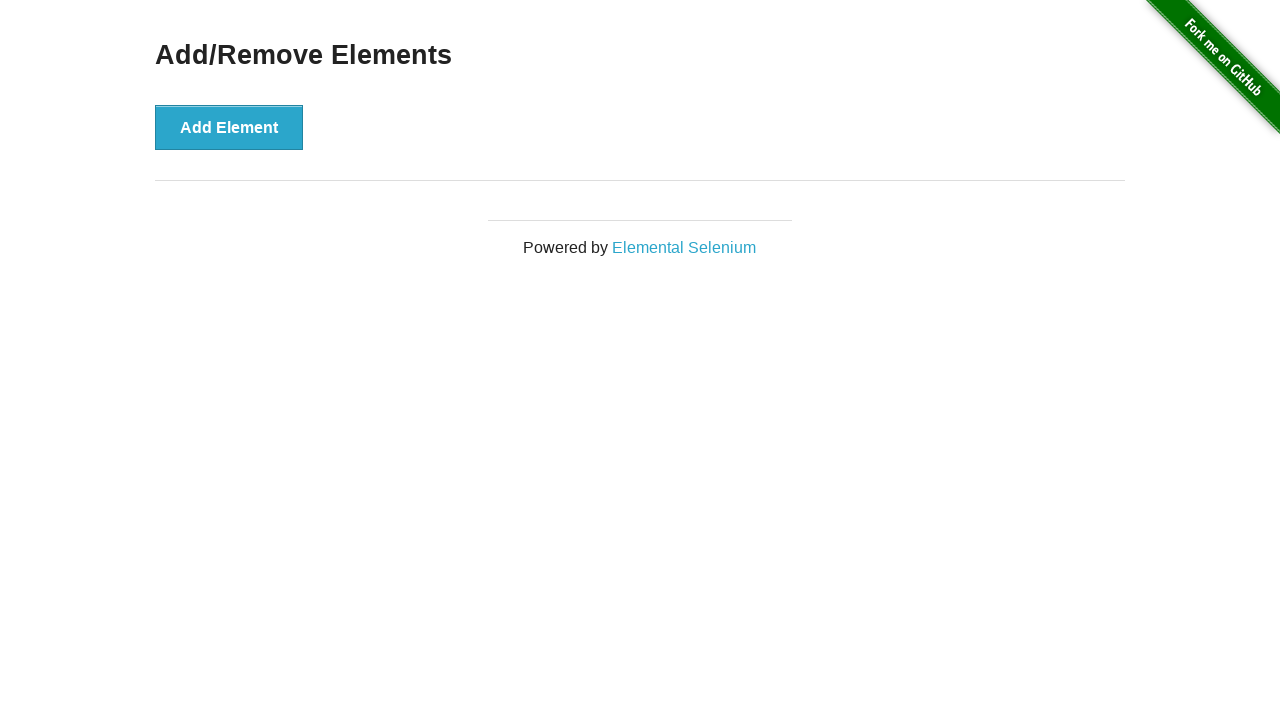

Clicked Add Element button at (229, 127) on button
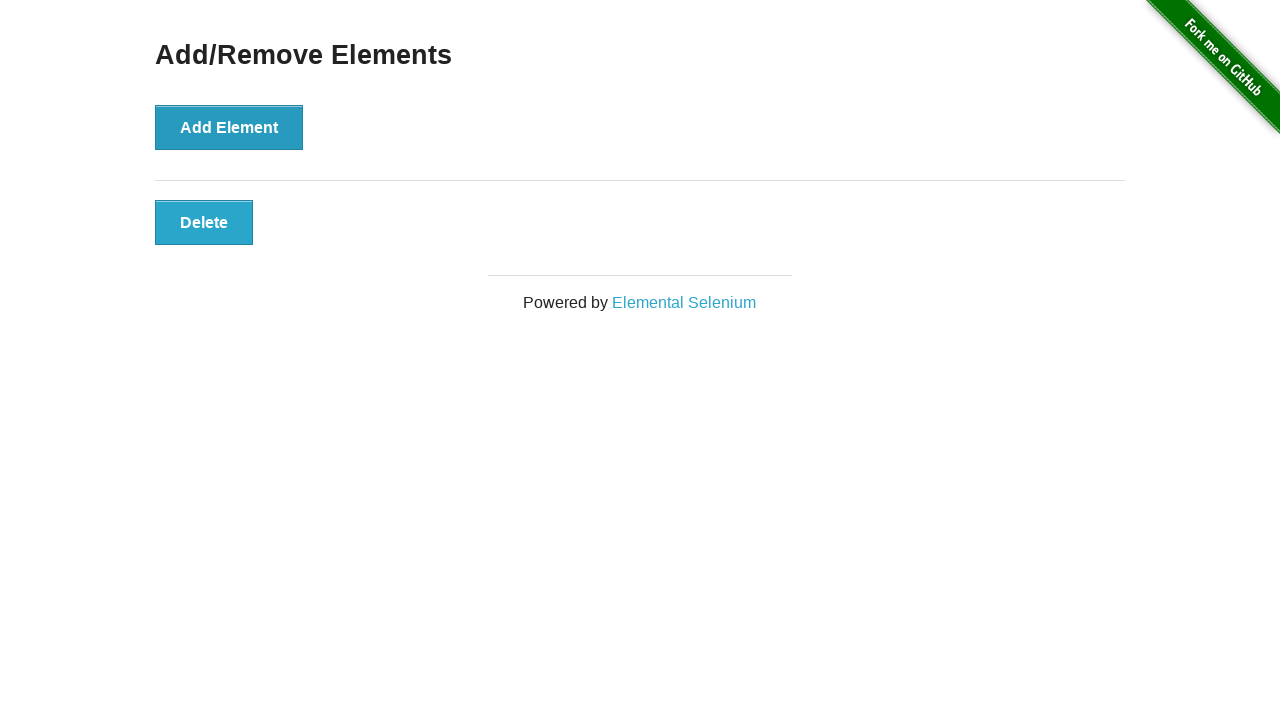

Clicked Add Element button at (229, 127) on button
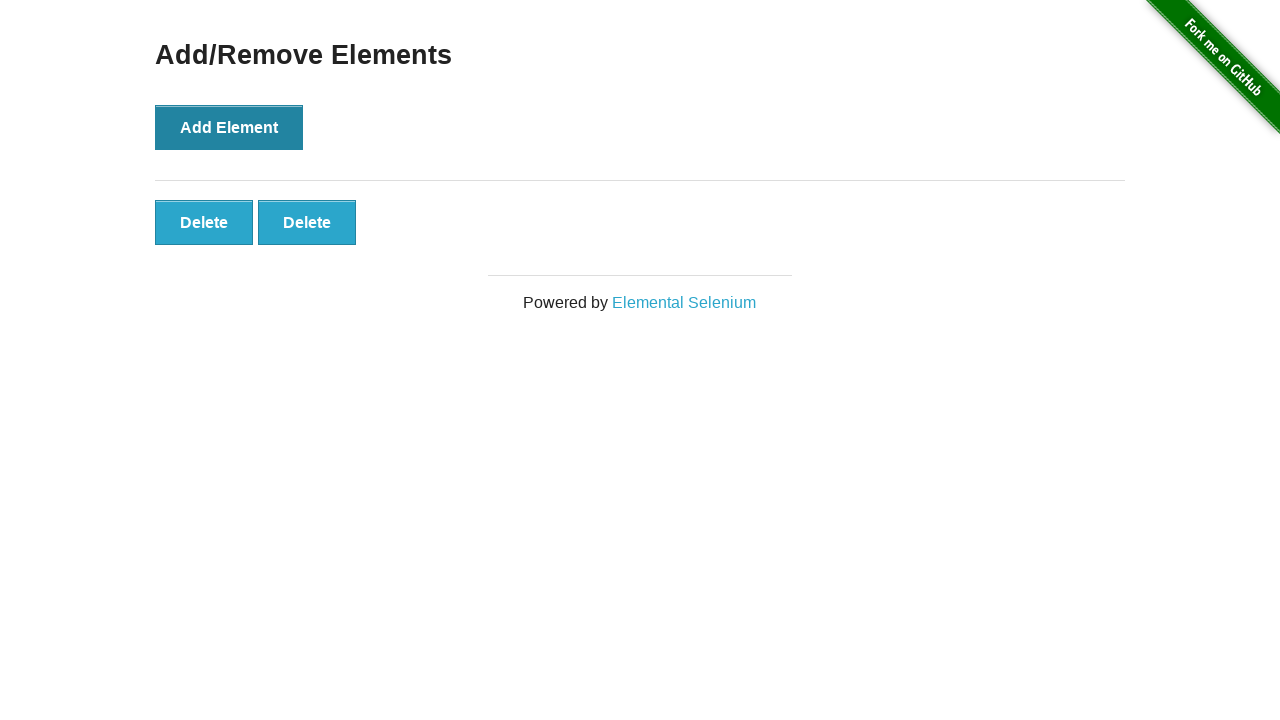

Clicked Add Element button at (229, 127) on button
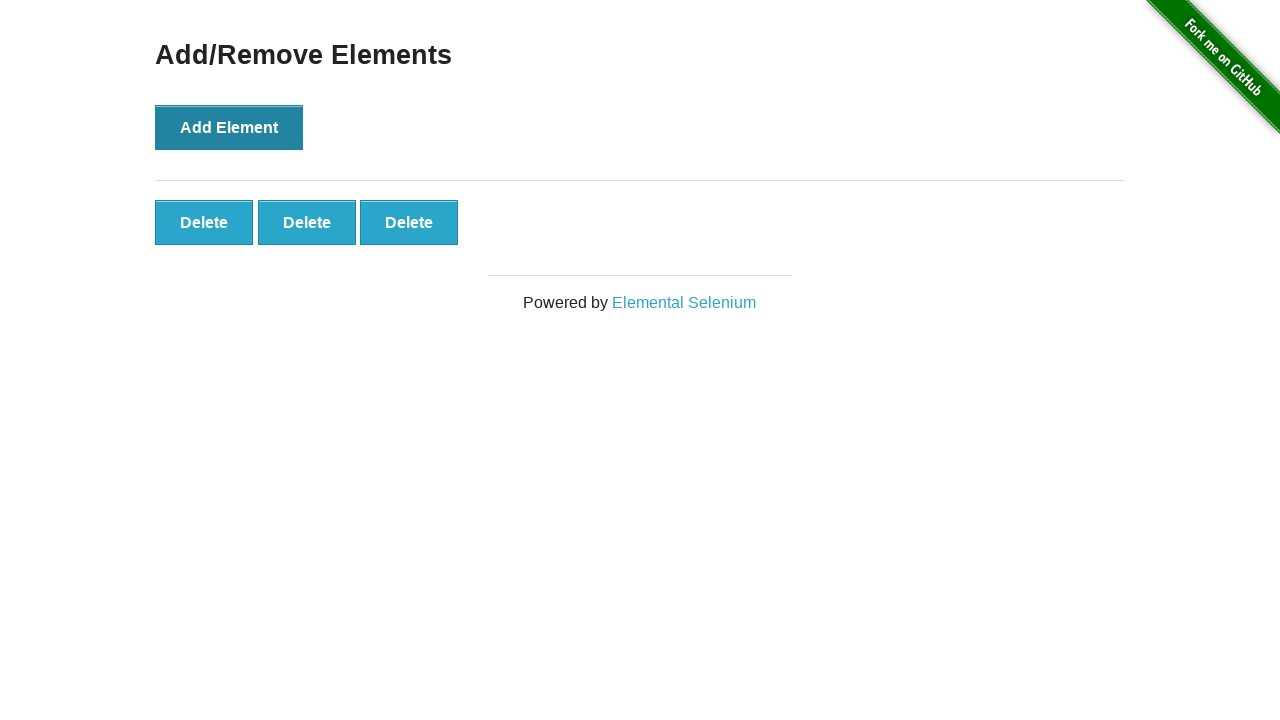

Clicked Add Element button at (229, 127) on button
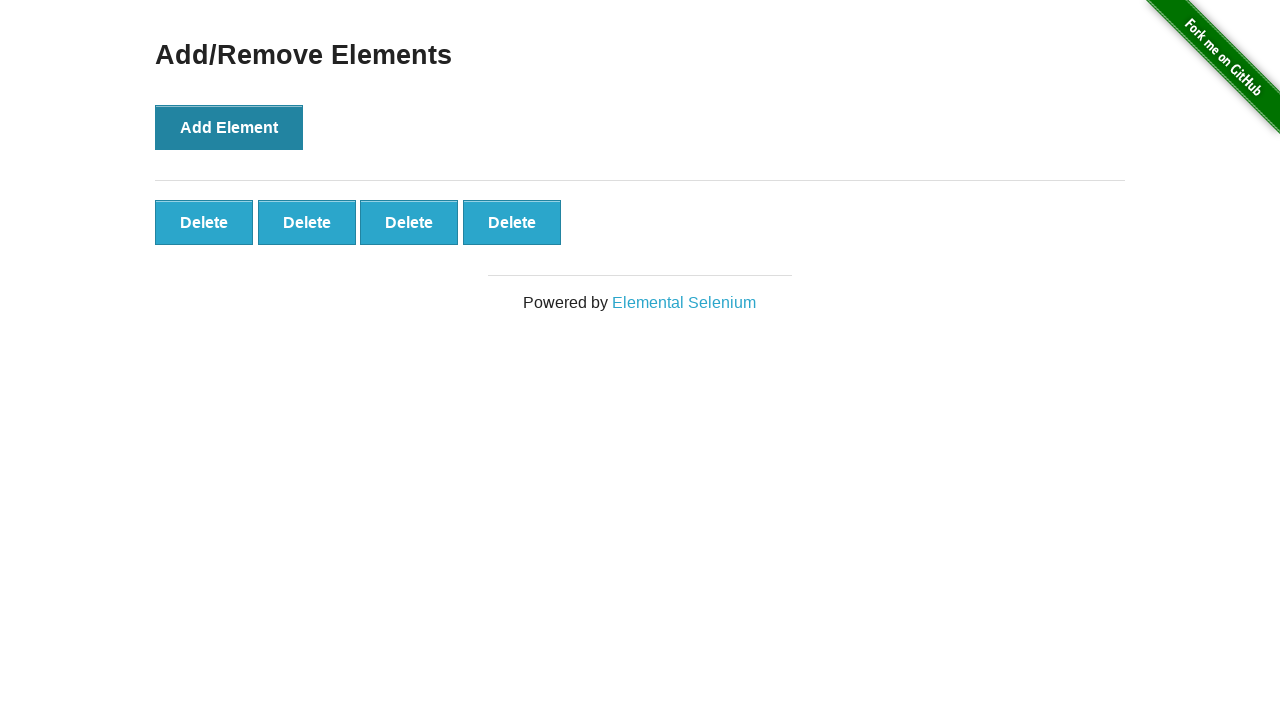

Clicked Add Element button at (229, 127) on button
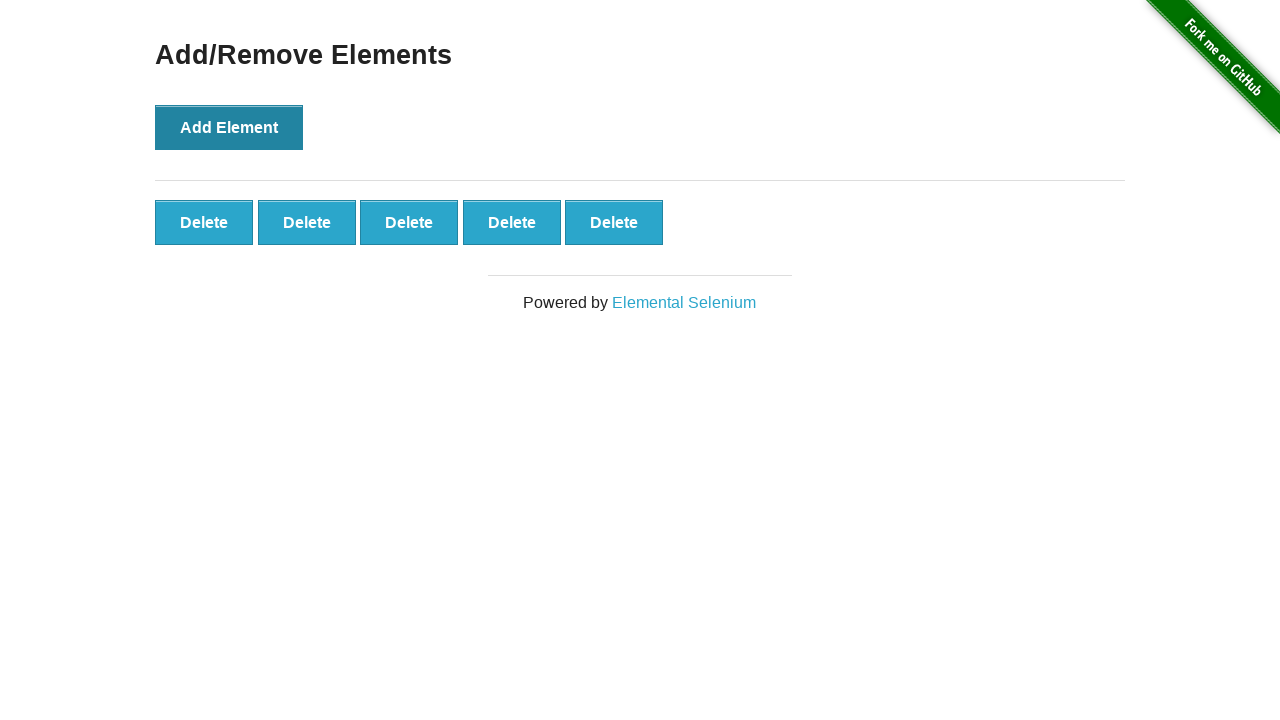

Retrieved all delete buttons from the page
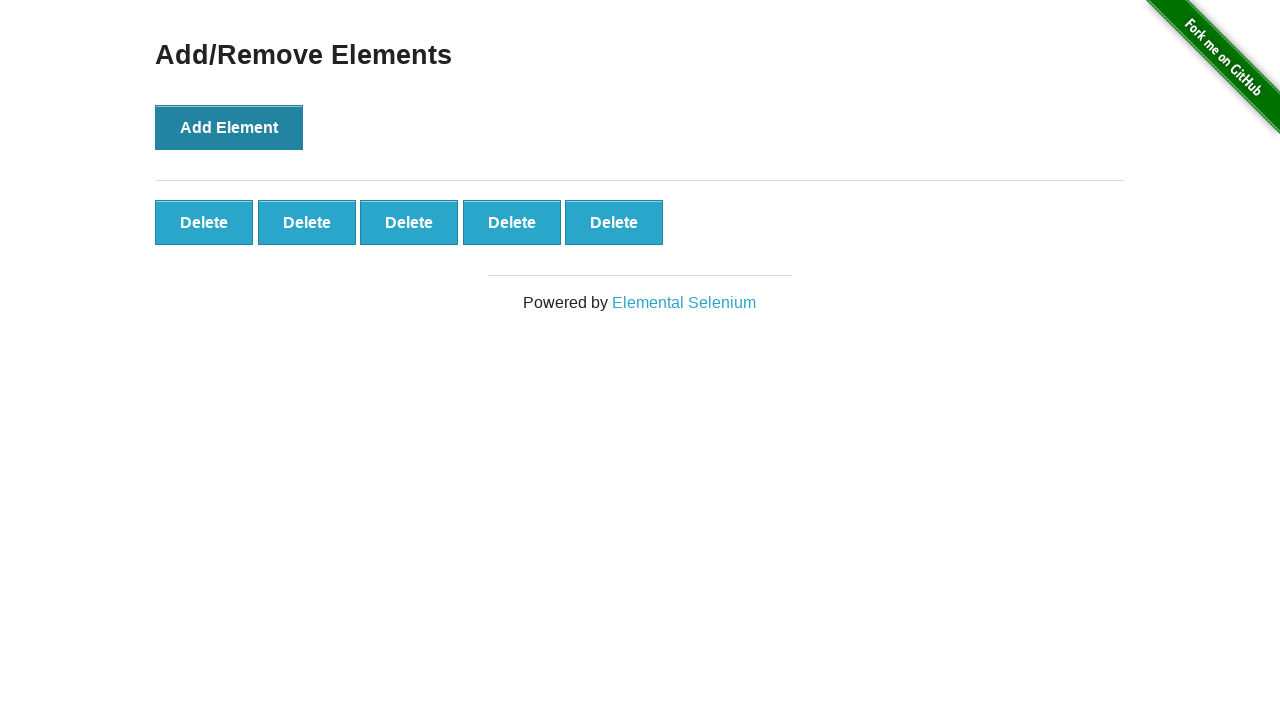

Verified that 5 delete buttons were created
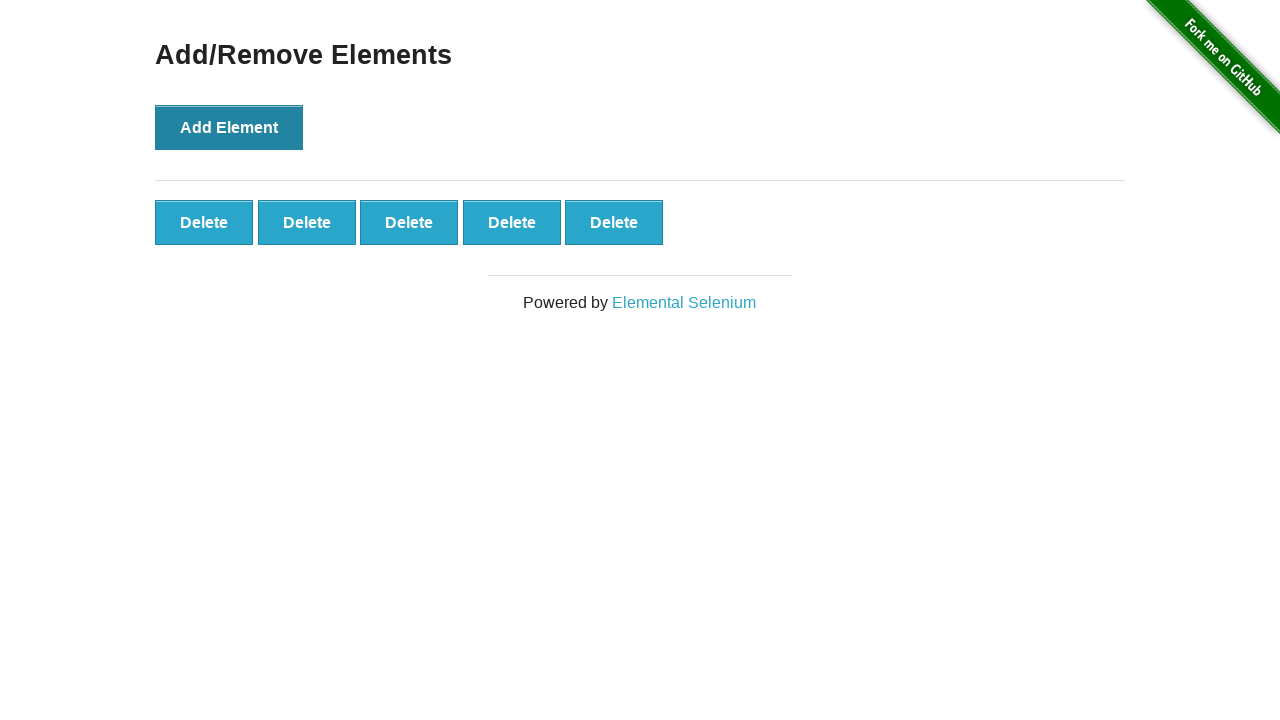

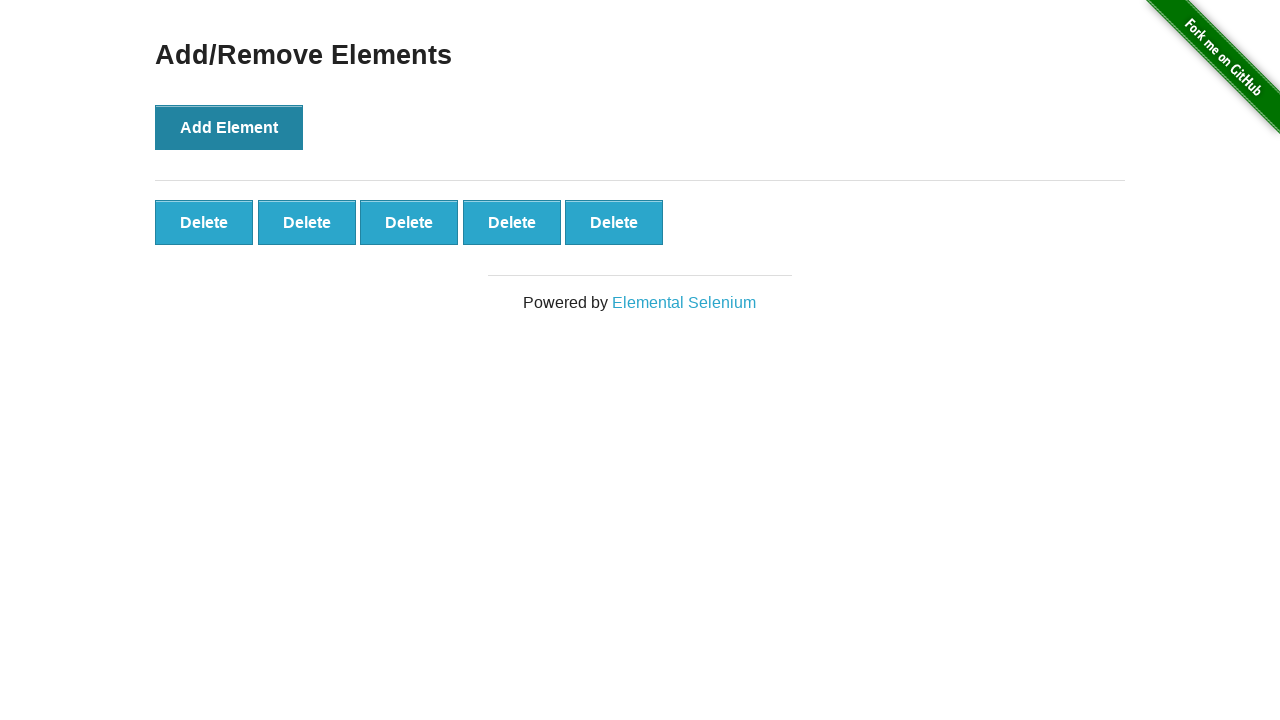